Tests that todo data persists after page reload

Starting URL: https://demo.playwright.dev/todomvc

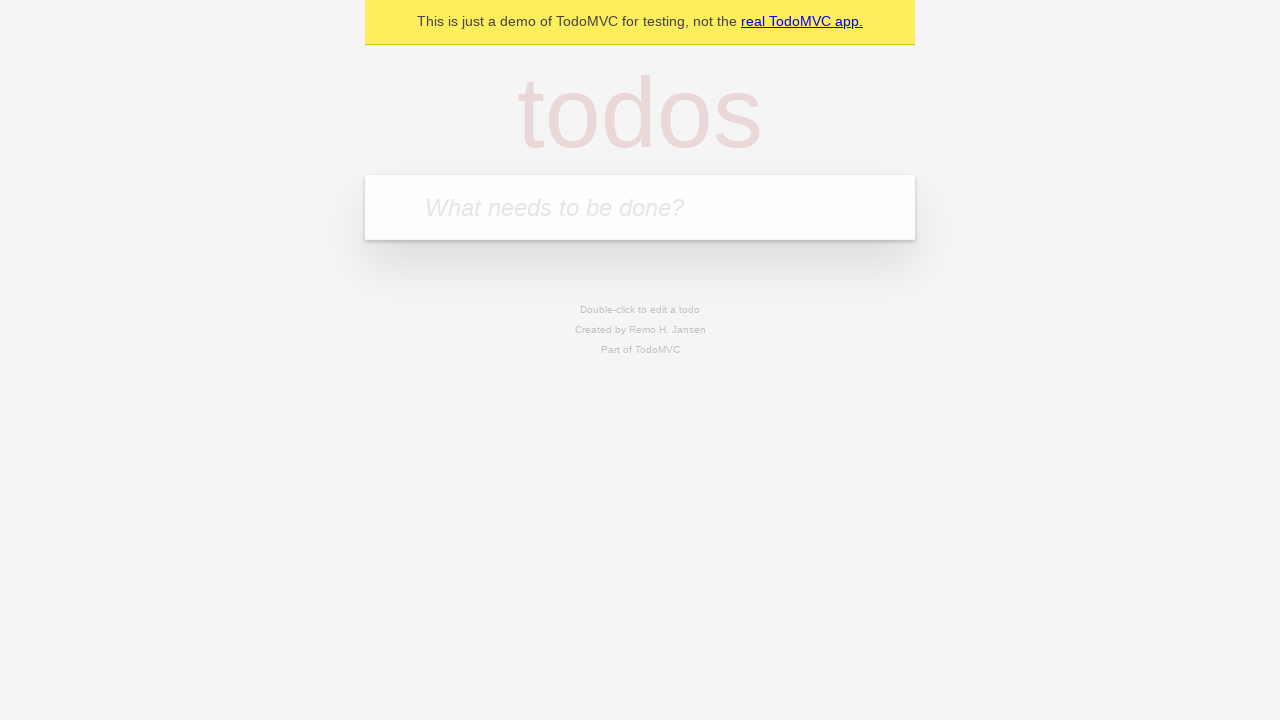

Filled first todo input with 'buy some cheese' on internal:attr=[placeholder="What needs to be done?"i]
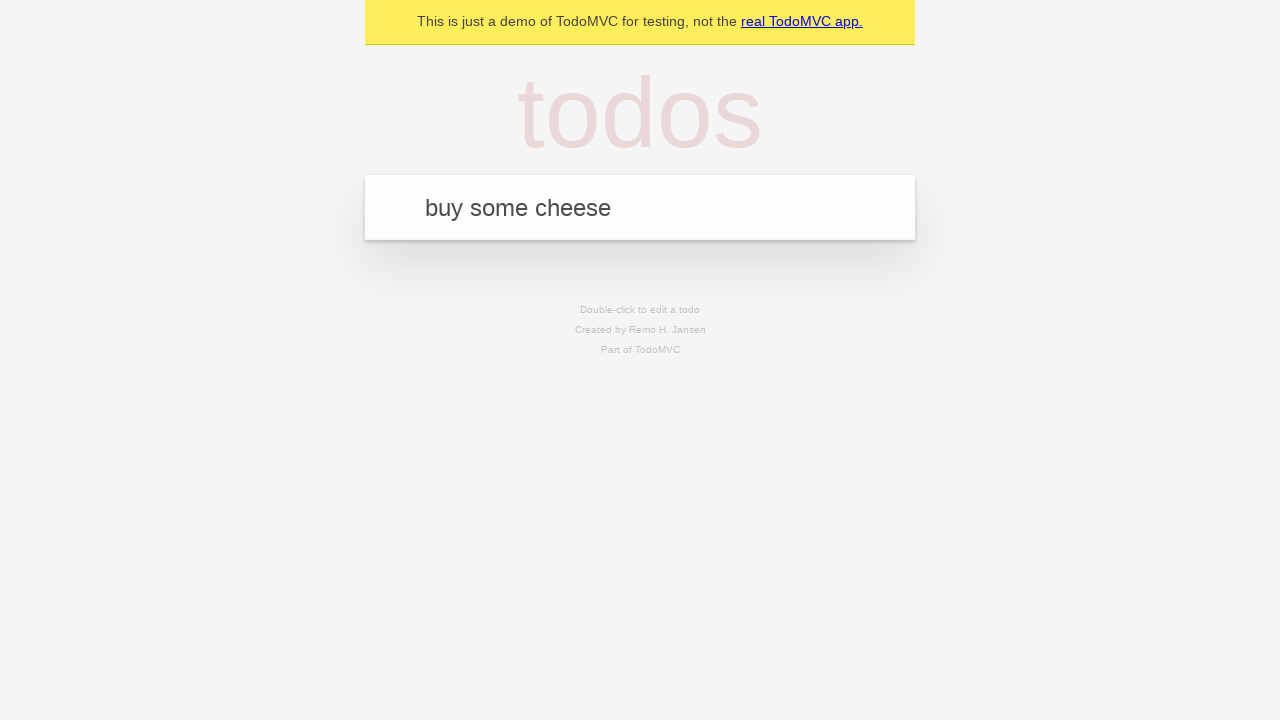

Pressed Enter to create first todo on internal:attr=[placeholder="What needs to be done?"i]
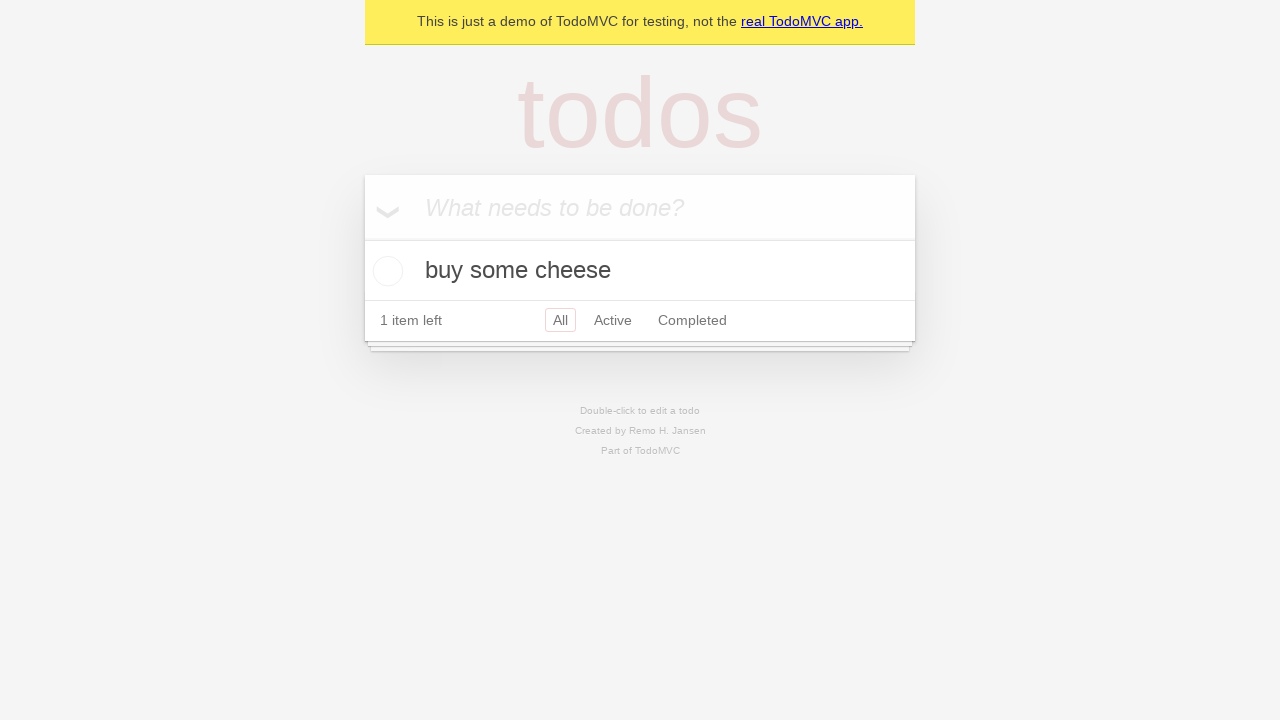

Filled second todo input with 'feed the cat' on internal:attr=[placeholder="What needs to be done?"i]
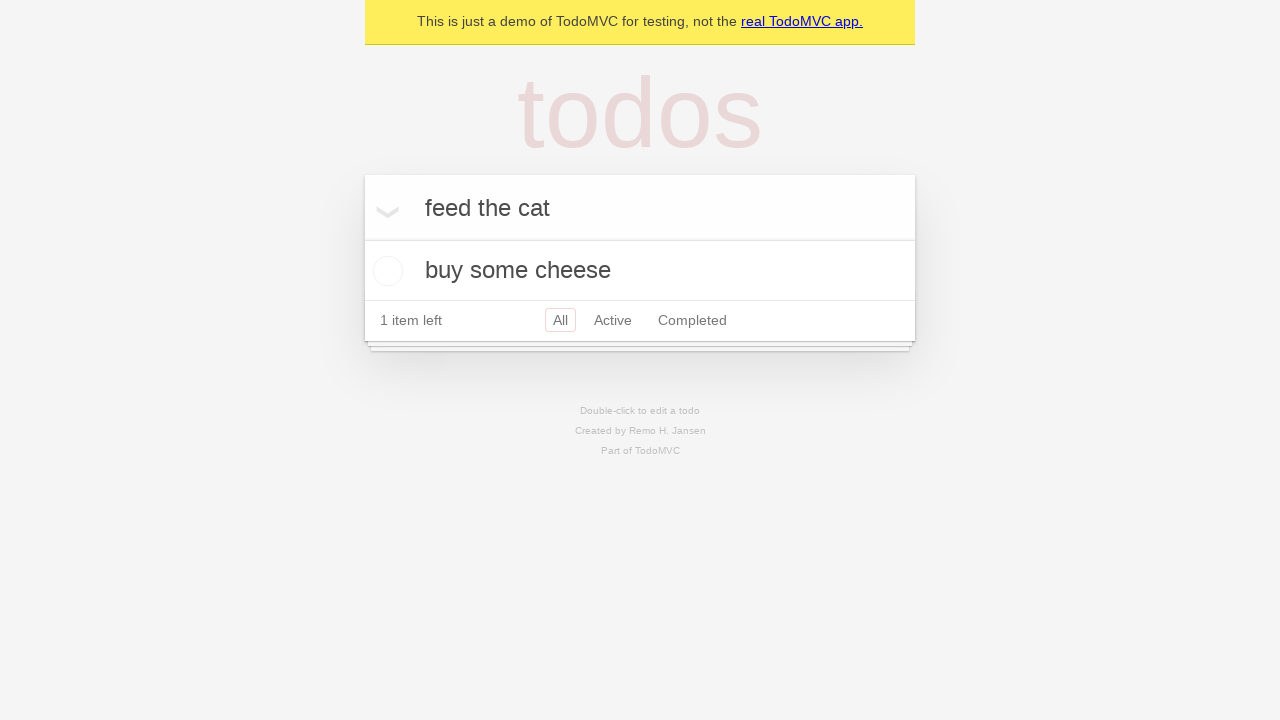

Pressed Enter to create second todo on internal:attr=[placeholder="What needs to be done?"i]
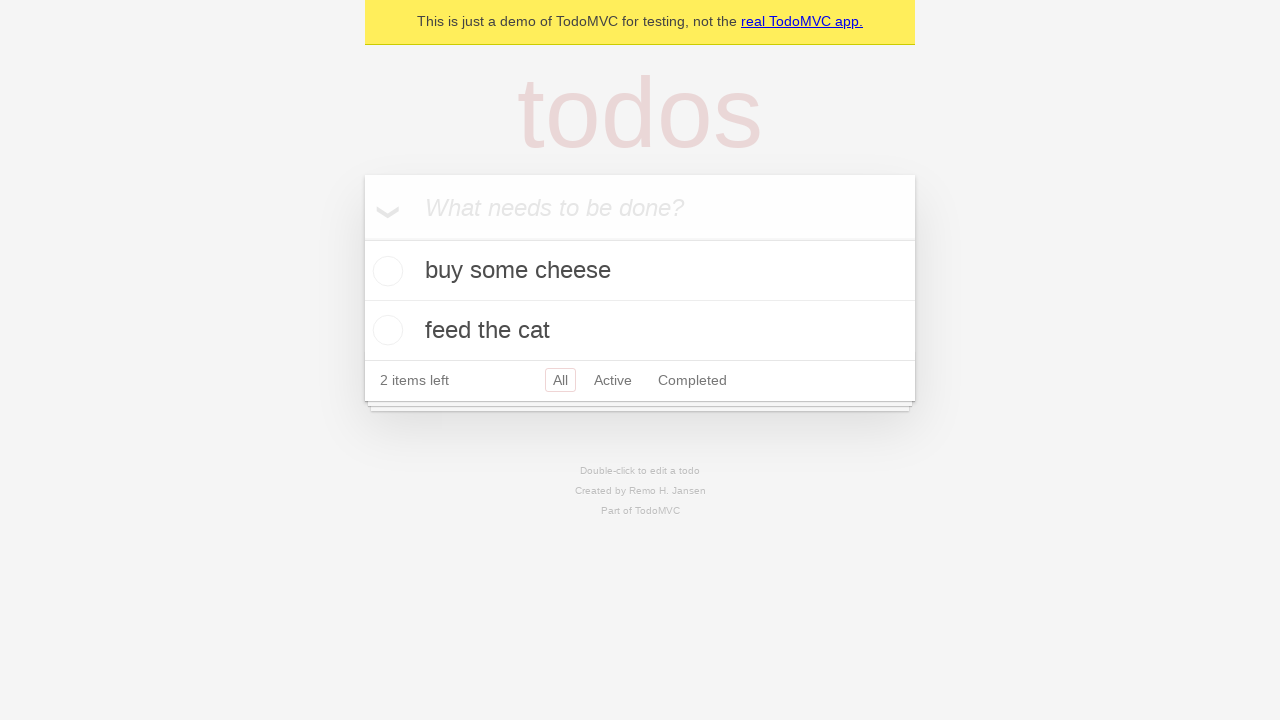

Checked first todo item as completed at (385, 271) on internal:testid=[data-testid="todo-item"s] >> nth=0 >> internal:role=checkbox
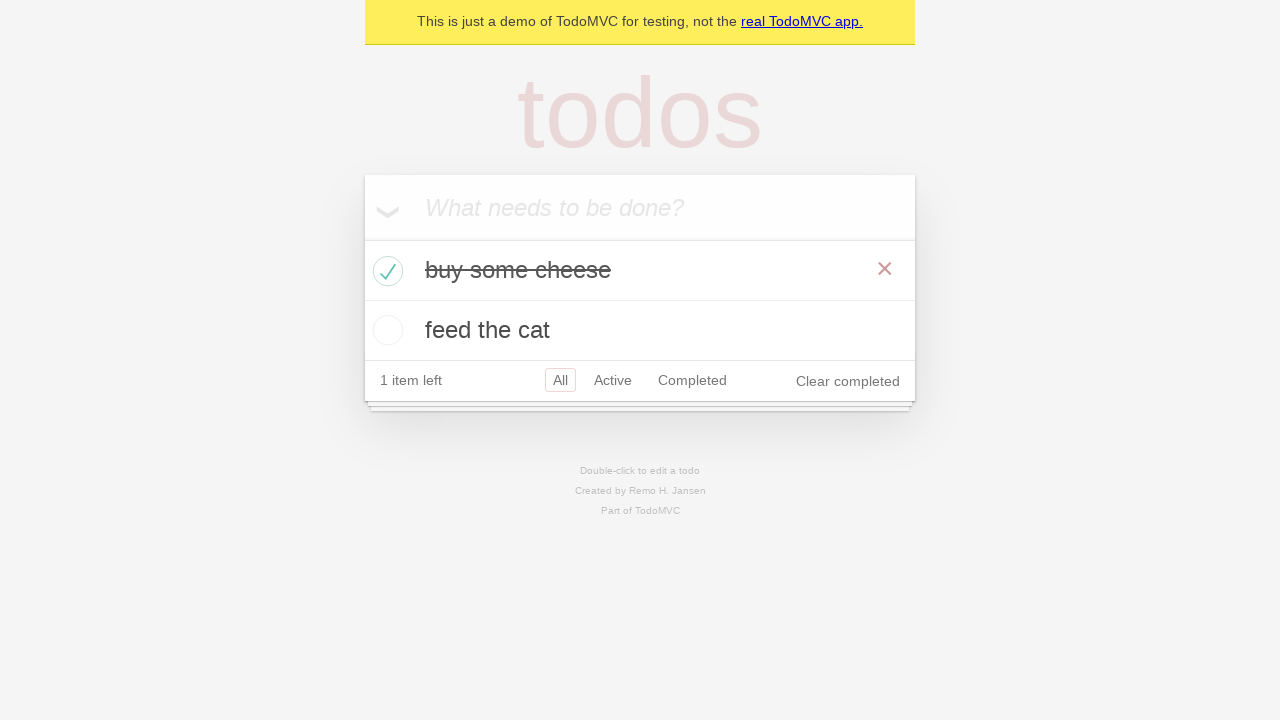

Reloaded page to test data persistence
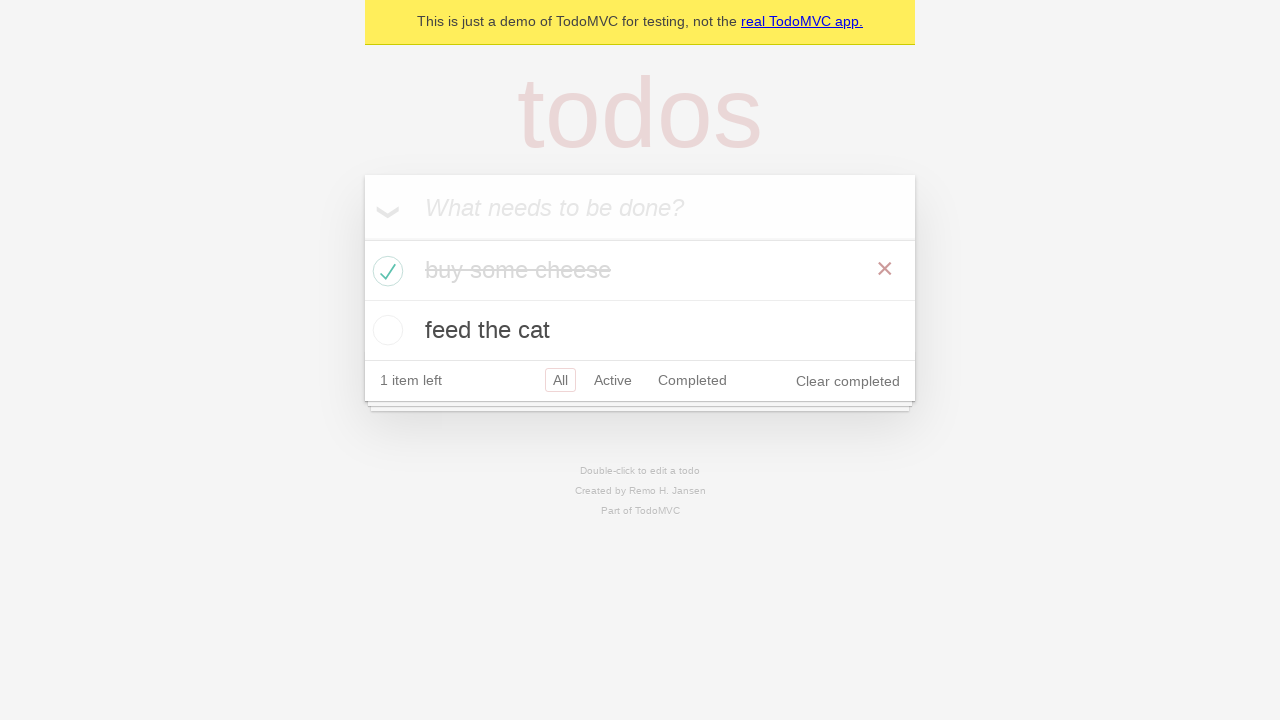

Verified todos persist after page reload
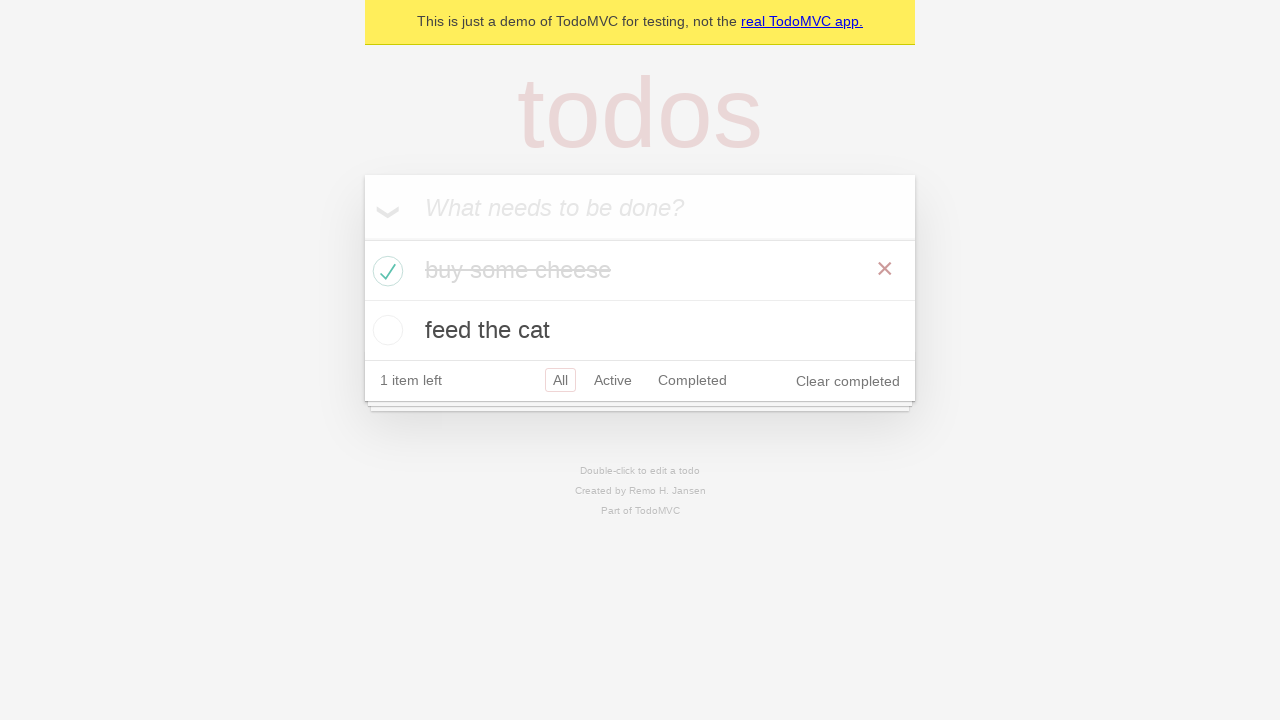

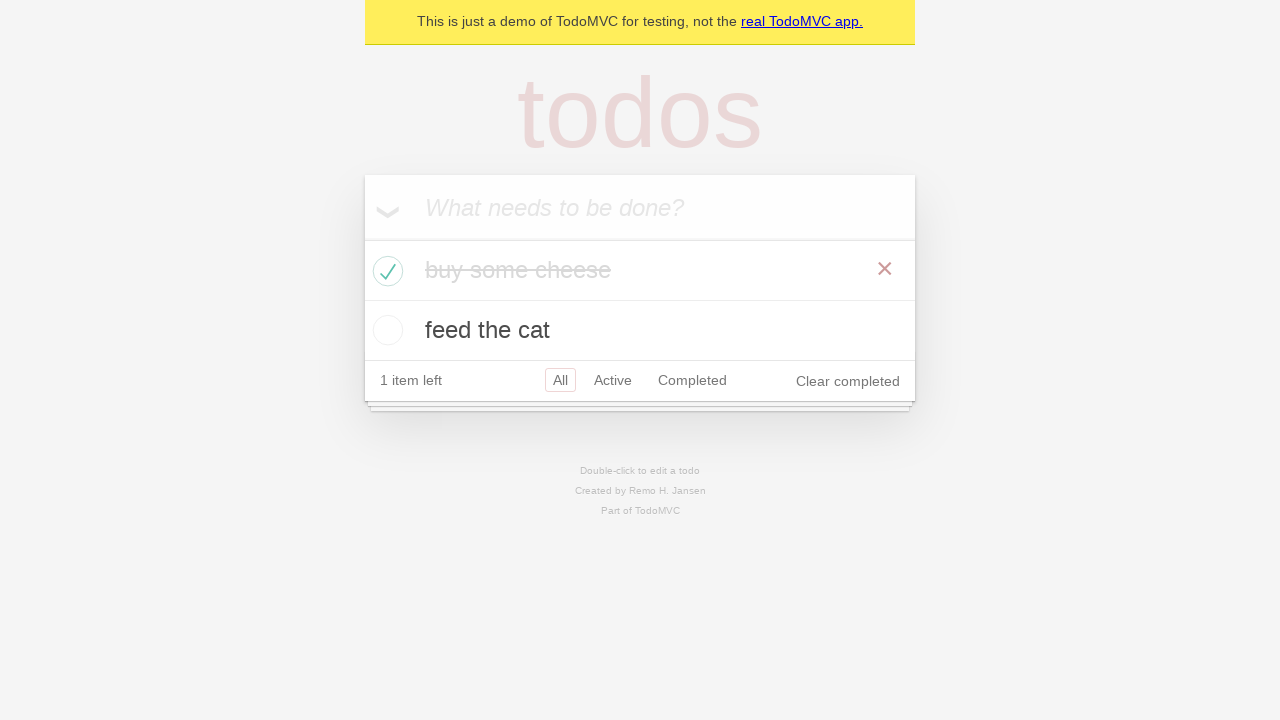